Tests that clicking the MSDS button for Ice Melt Hi Vis opens a PDF popup after verifying the product section is visible

Starting URL: https://www.andreandson.com/ice-melts

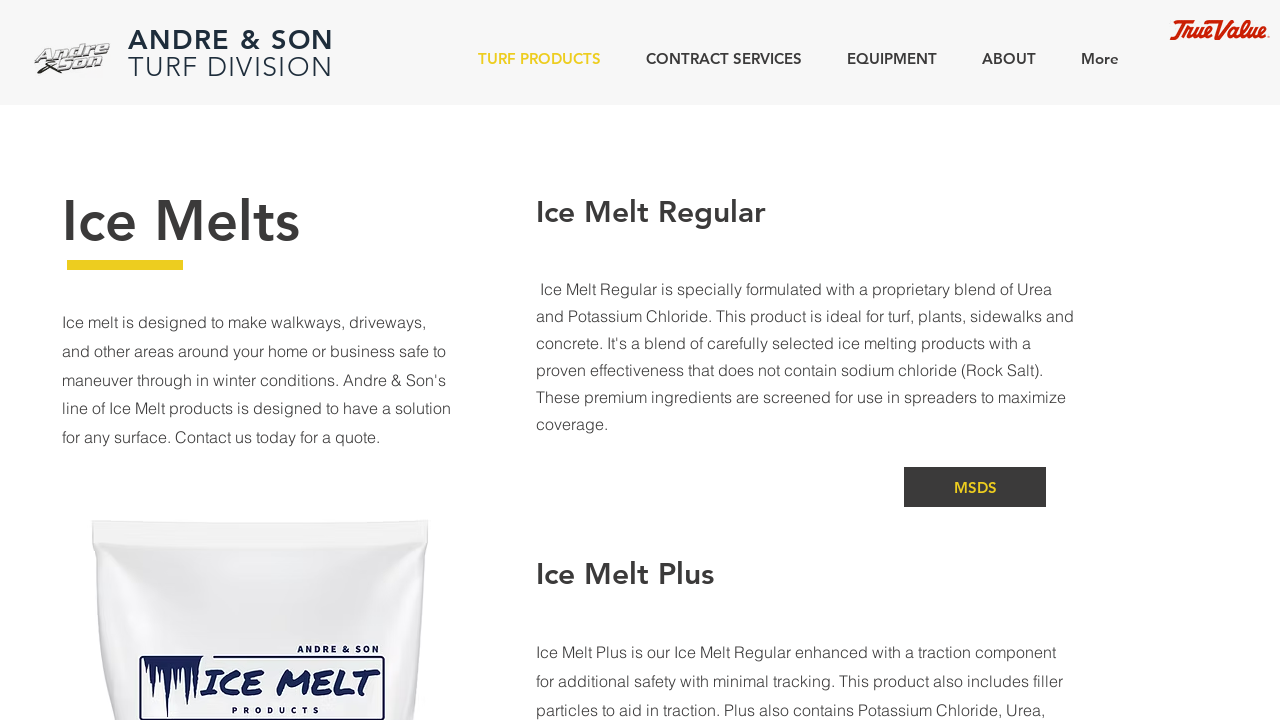

Verified 'Ice Melts' text is visible on the page
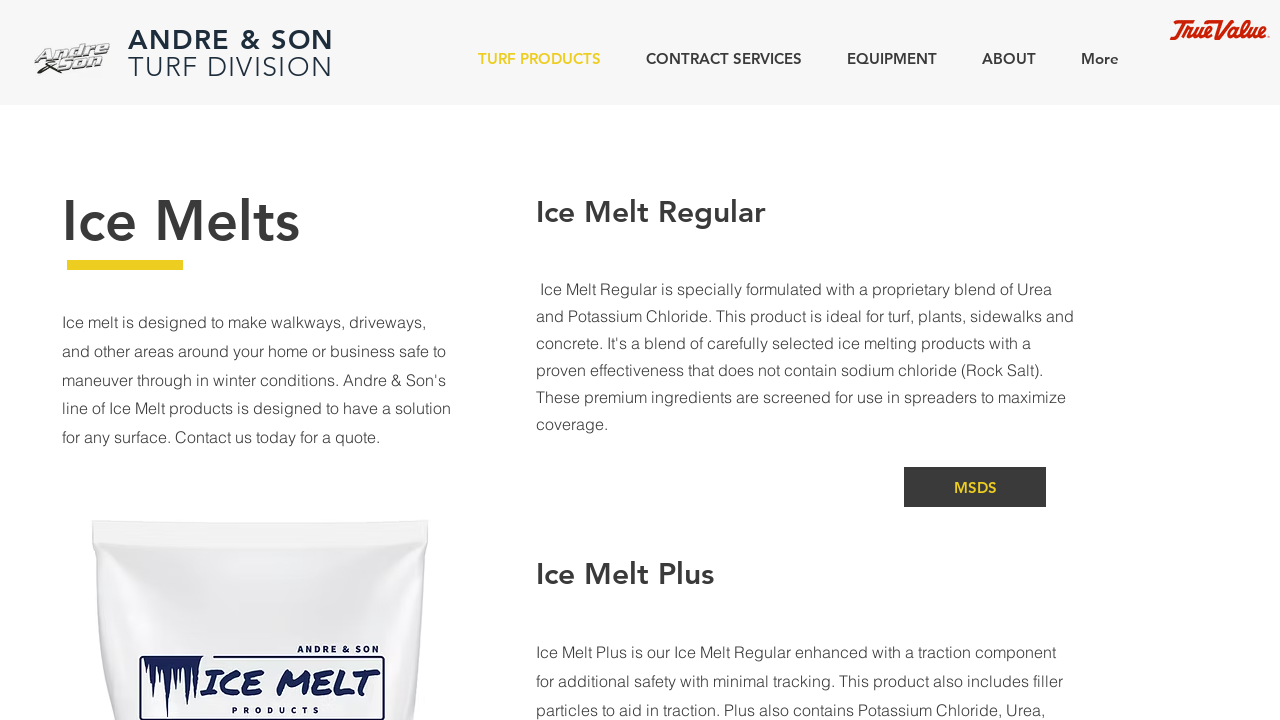

Verified 'Ice Melt Hi Vis' product section is visible
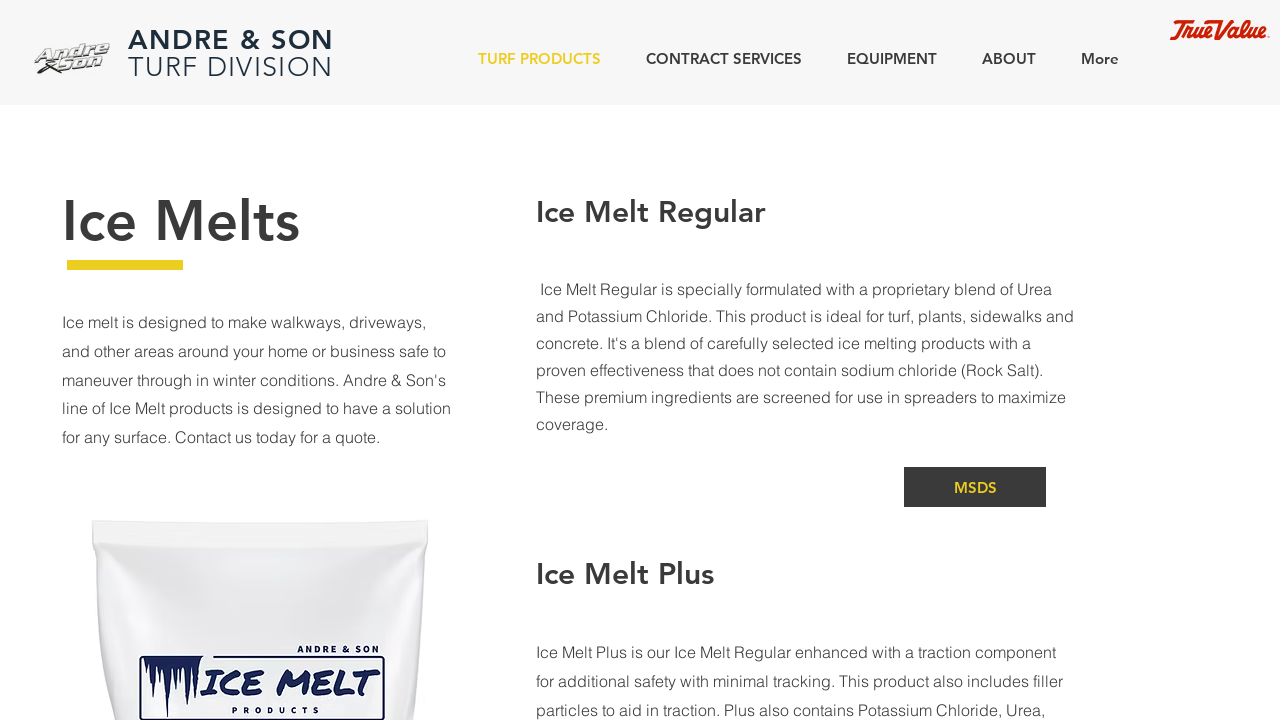

Clicked MSDS button for Ice Melt Hi Vis product at (975, 361) on internal:role=listitem >> internal:has-text="Ice Melt Hi VisIce Melt Hi"i >> int
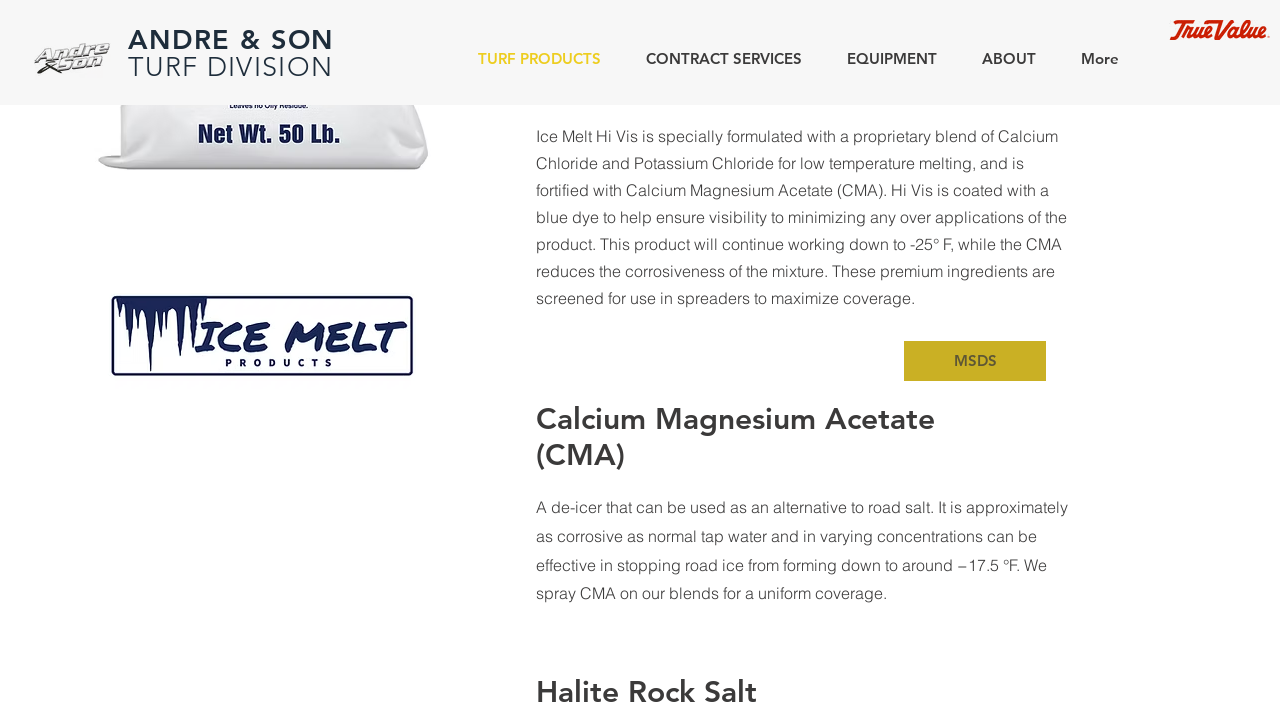

PDF popup opened and popup page reference obtained
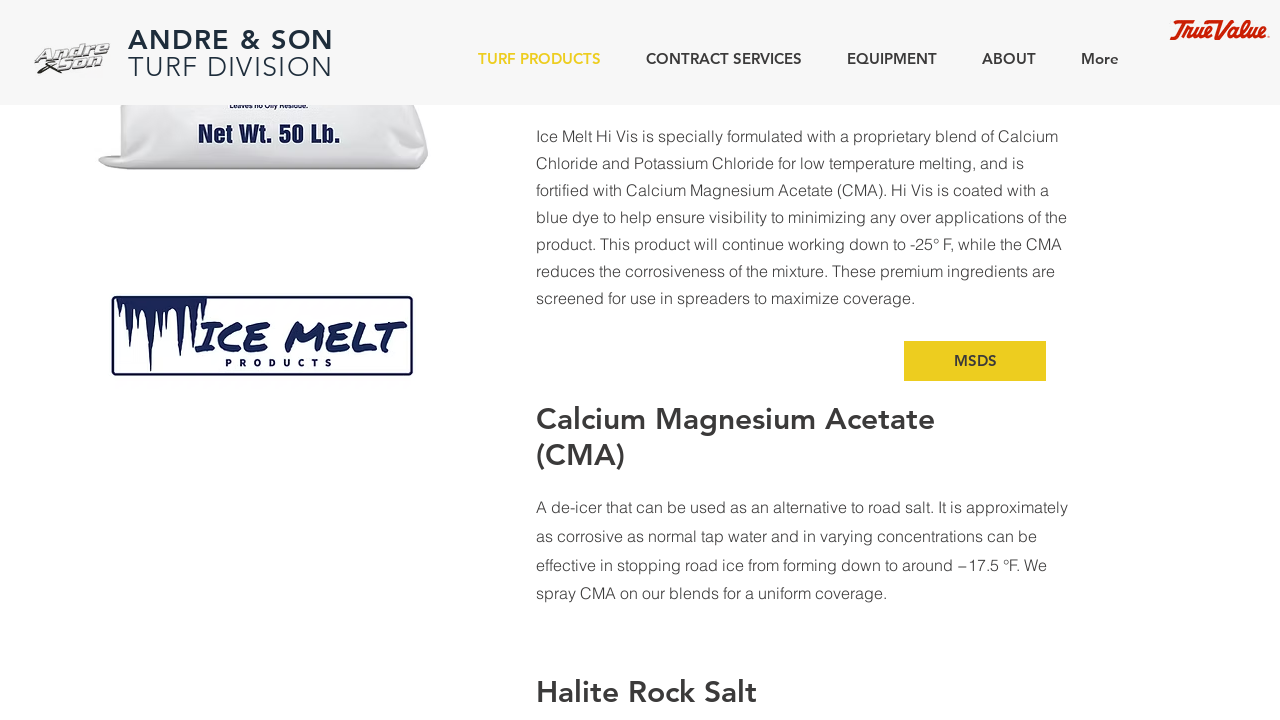

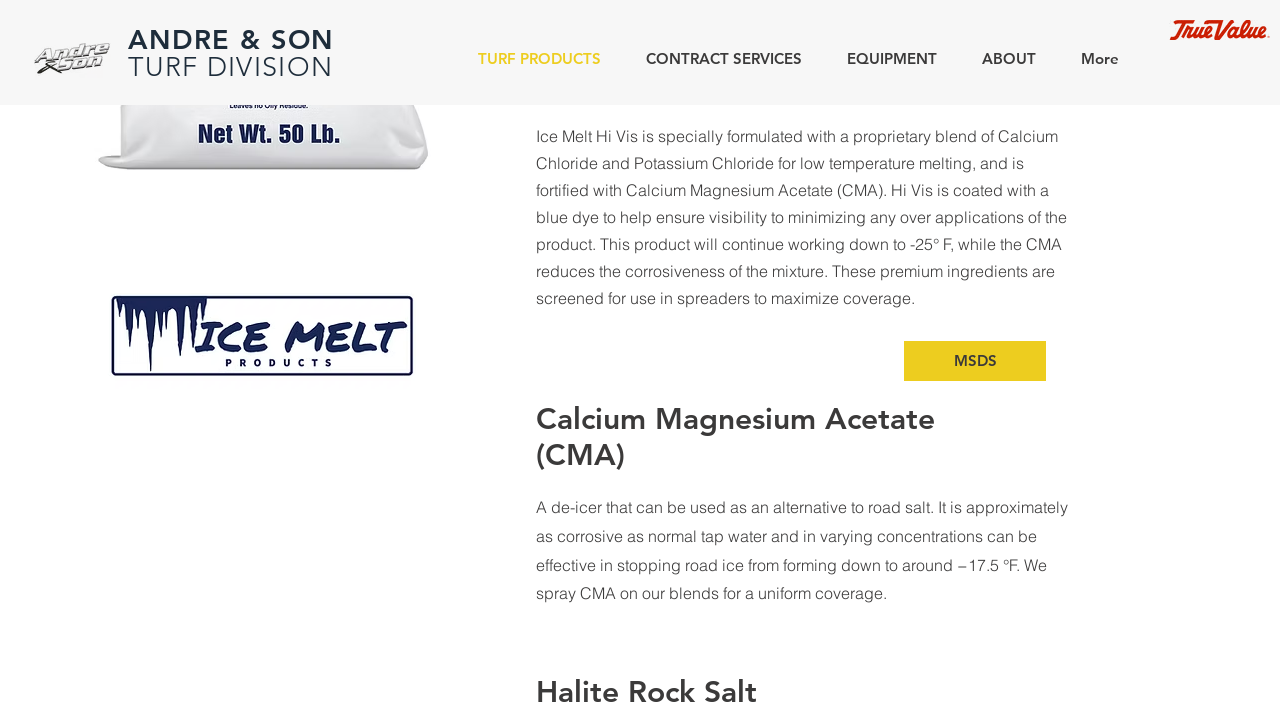